Tests the Blob Beats game on Google Arts & Culture by clicking the Play game button and then closing the dialog

Starting URL: https://artsandculture.google.com/experiment/blob-beats/ZgF_e3-CO-iRPw

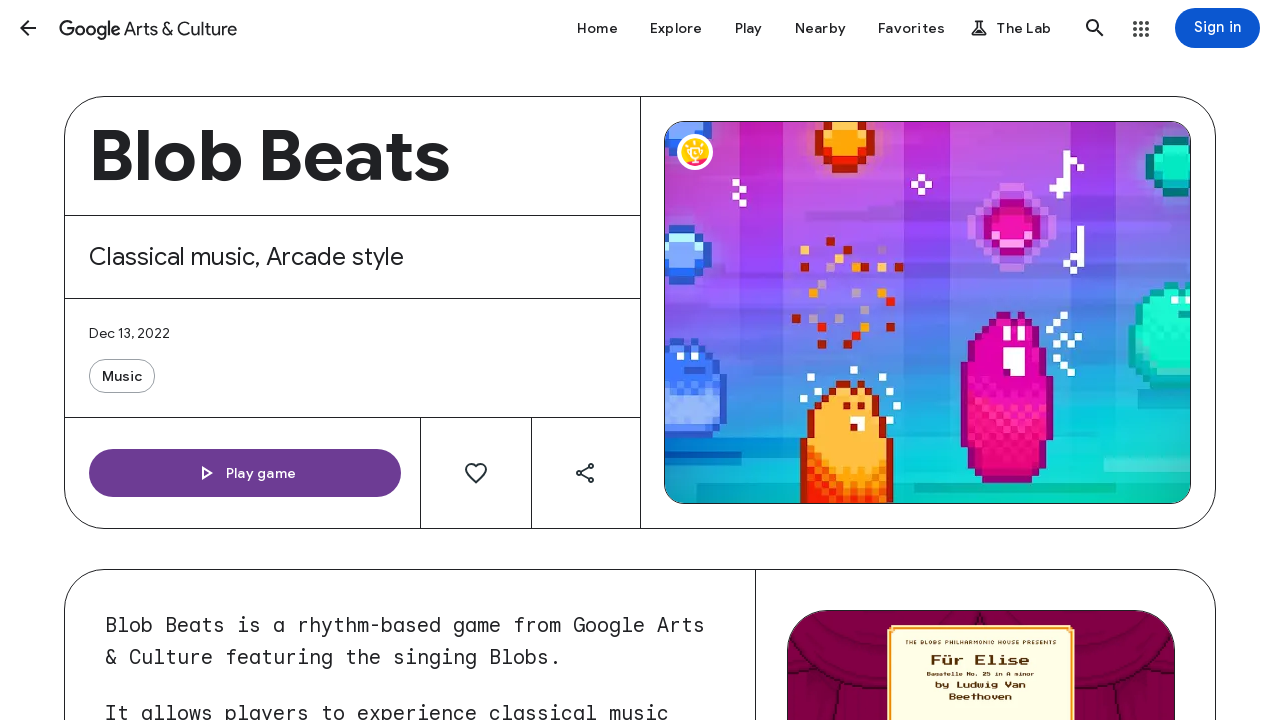

Clicked the Play game button to start Blob Beats at (245, 473) on internal:role=button[name="Play game"i]
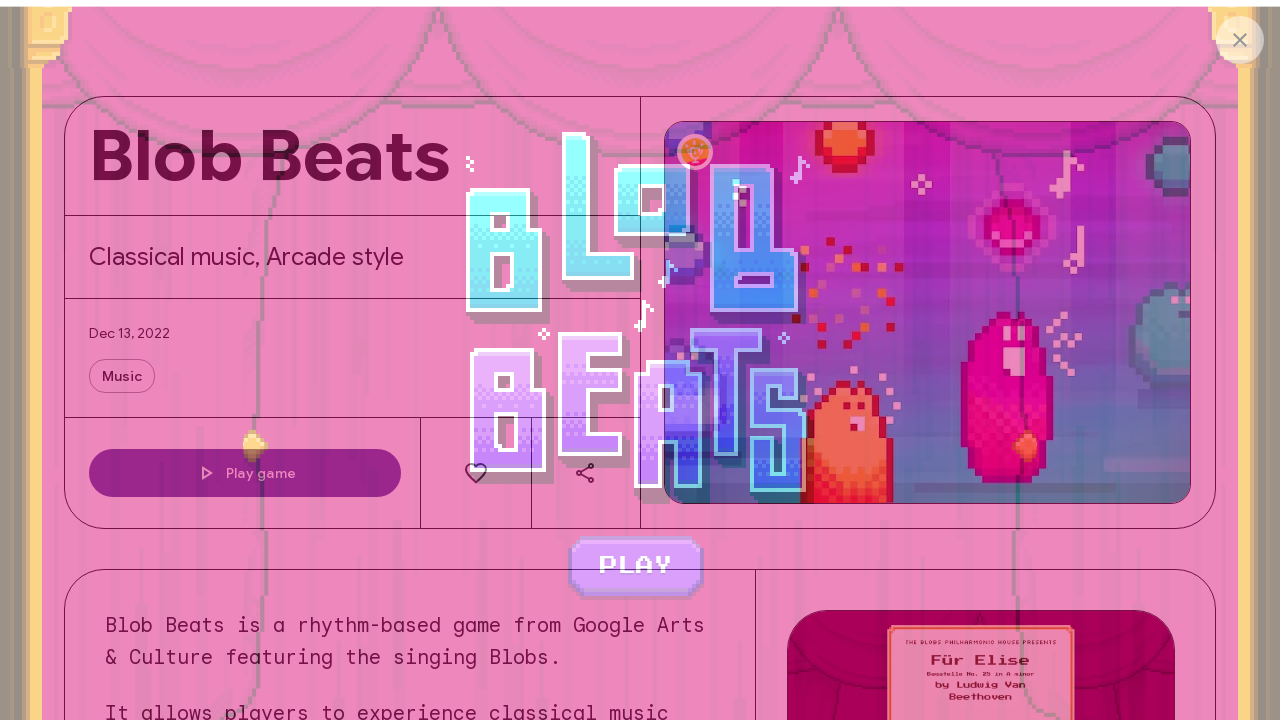

Clicked the Close button to dismiss the dialog at (446, 560) on internal:role=button[name="Close"i]
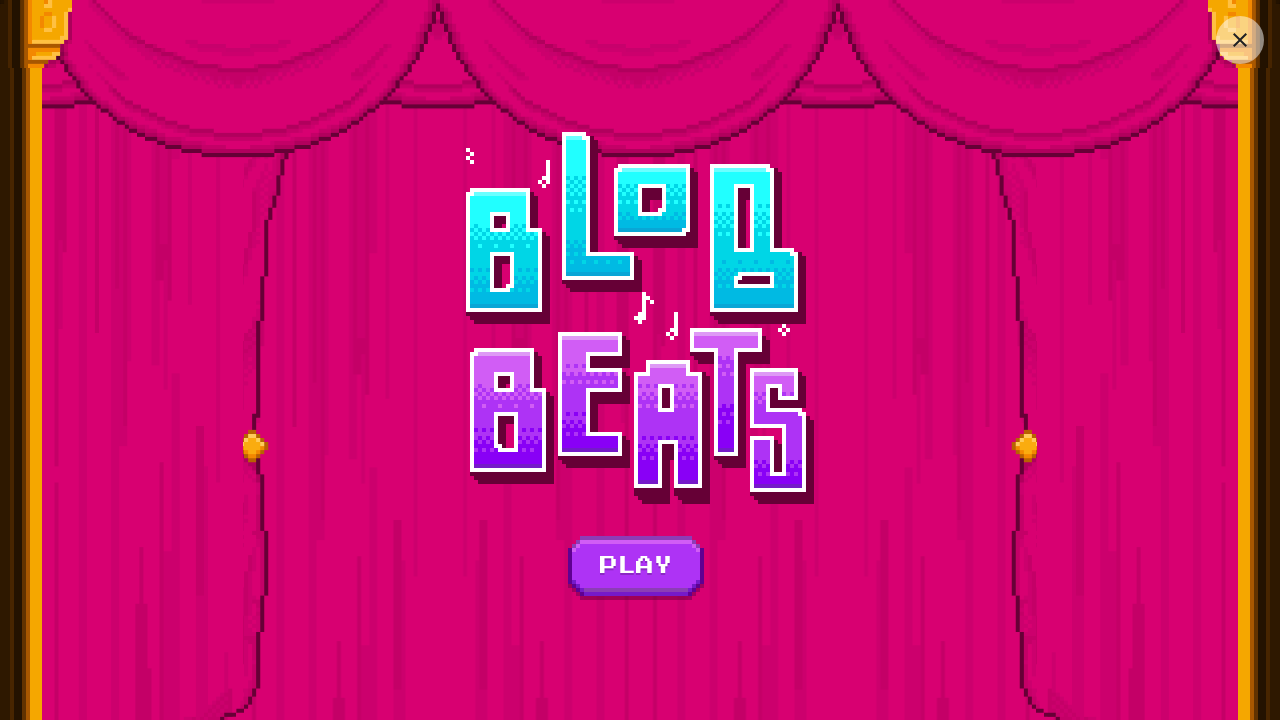

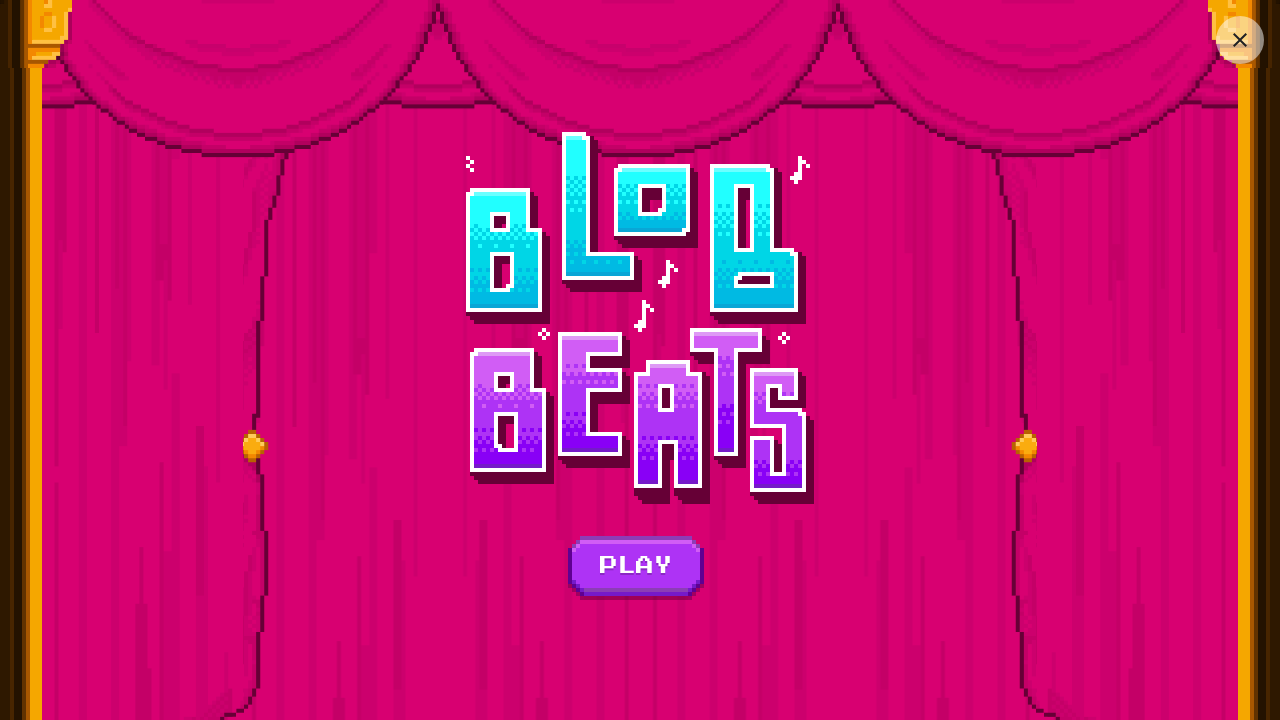